Tests handling multiple browser windows by clicking a link that opens a new window, switching to the new window to verify its content, closing it, and switching back to the original window to verify its content.

Starting URL: https://the-internet.herokuapp.com/windows

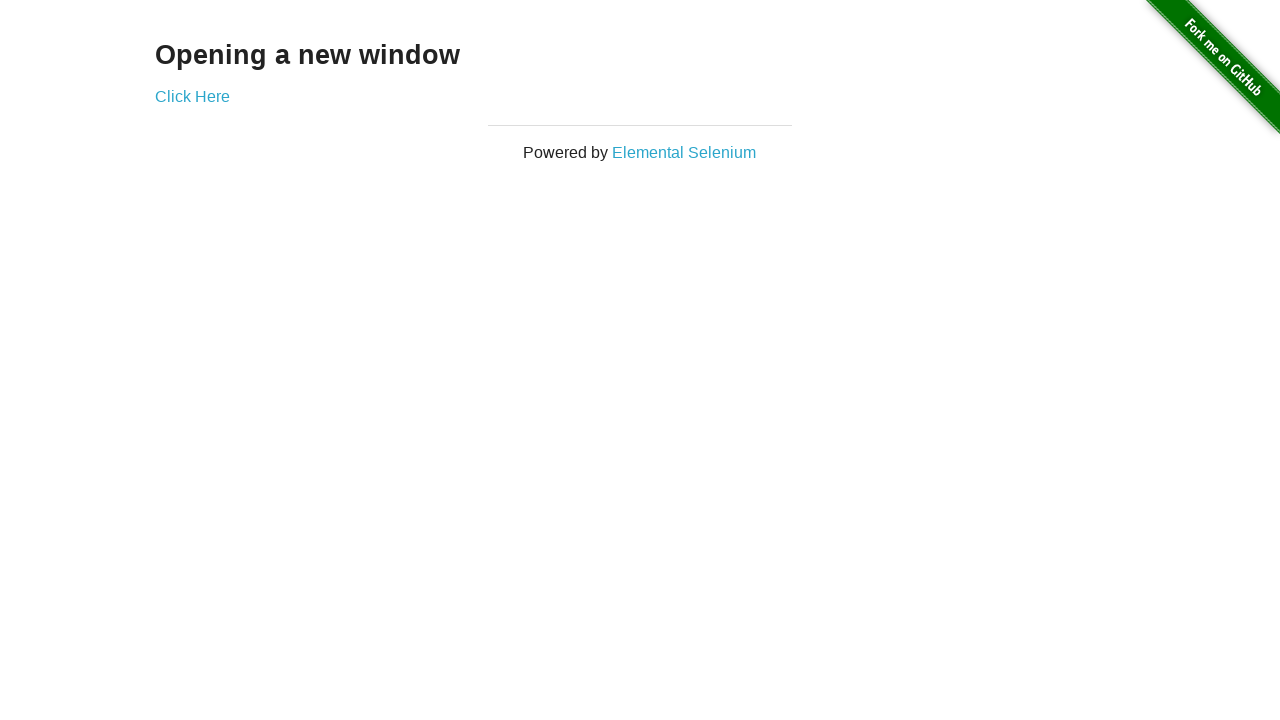

Clicked the 'Click Here' link to open a new window at (192, 96) on xpath=//*[@id='content']/div/a
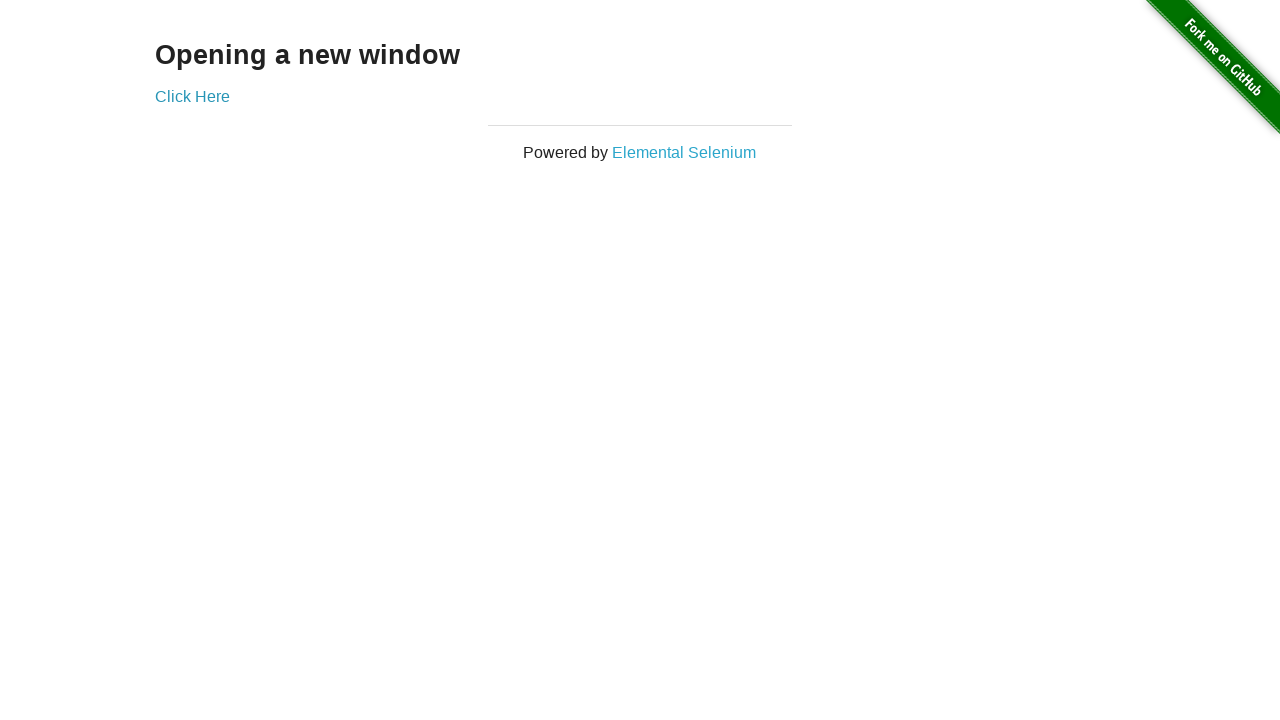

Clicked the link again and new window opened at (192, 96) on xpath=//*[@id='content']/div/a
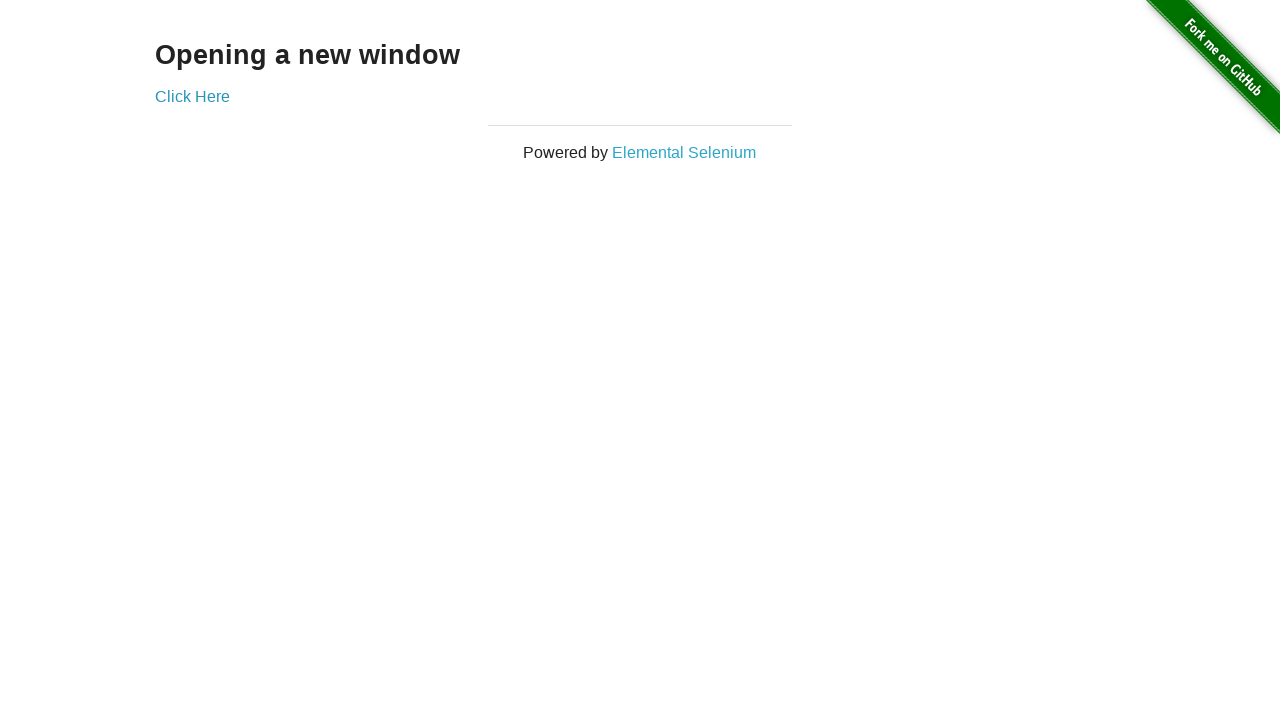

Captured the new window/page object
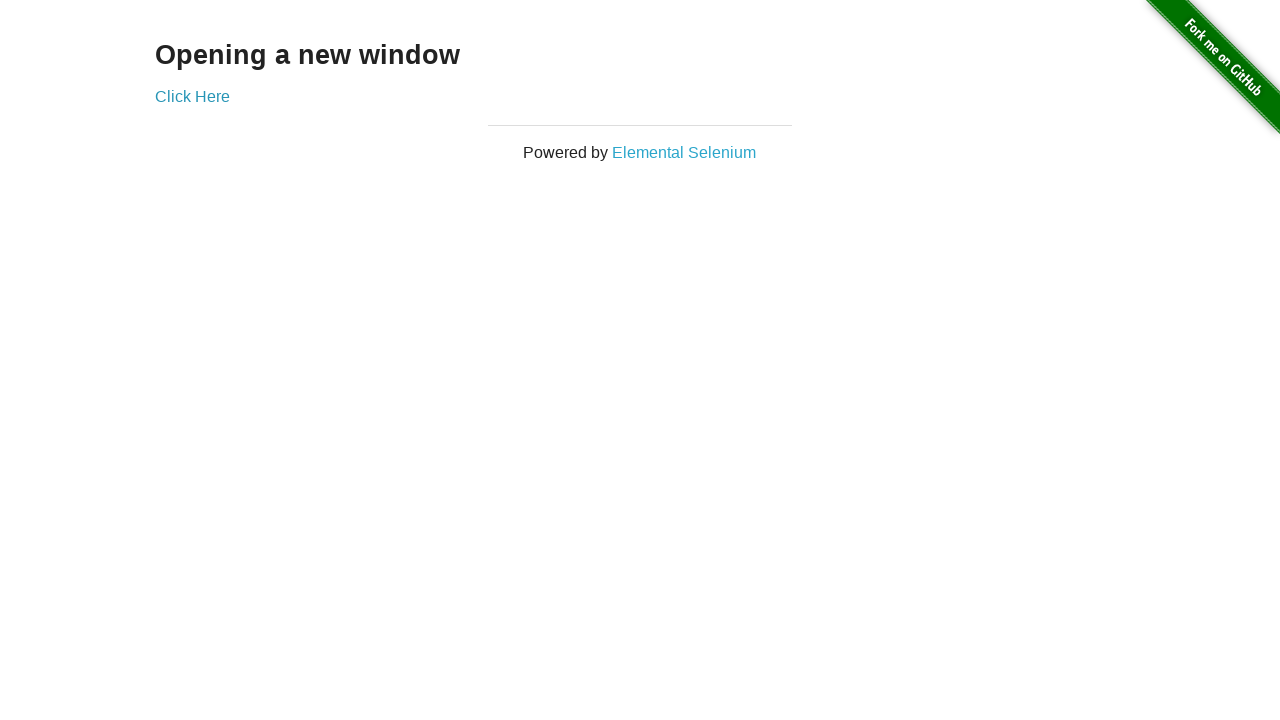

New window finished loading
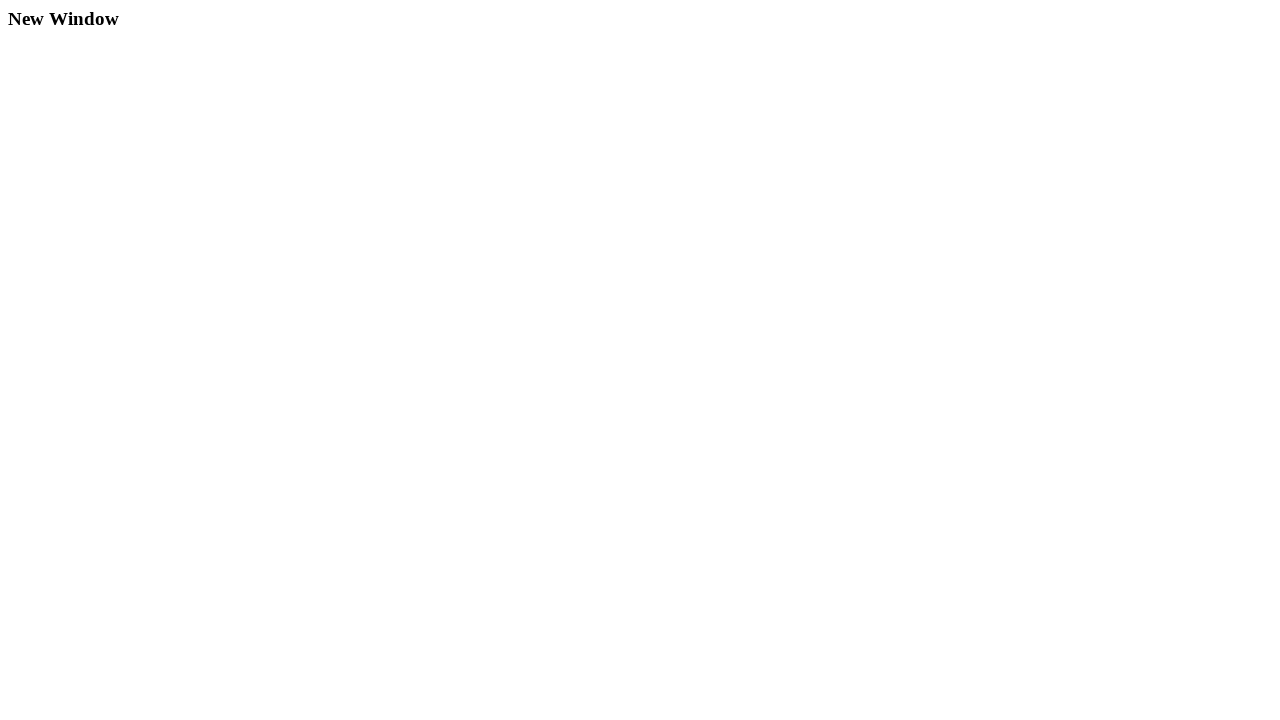

Verified new window contains 'New Window' text
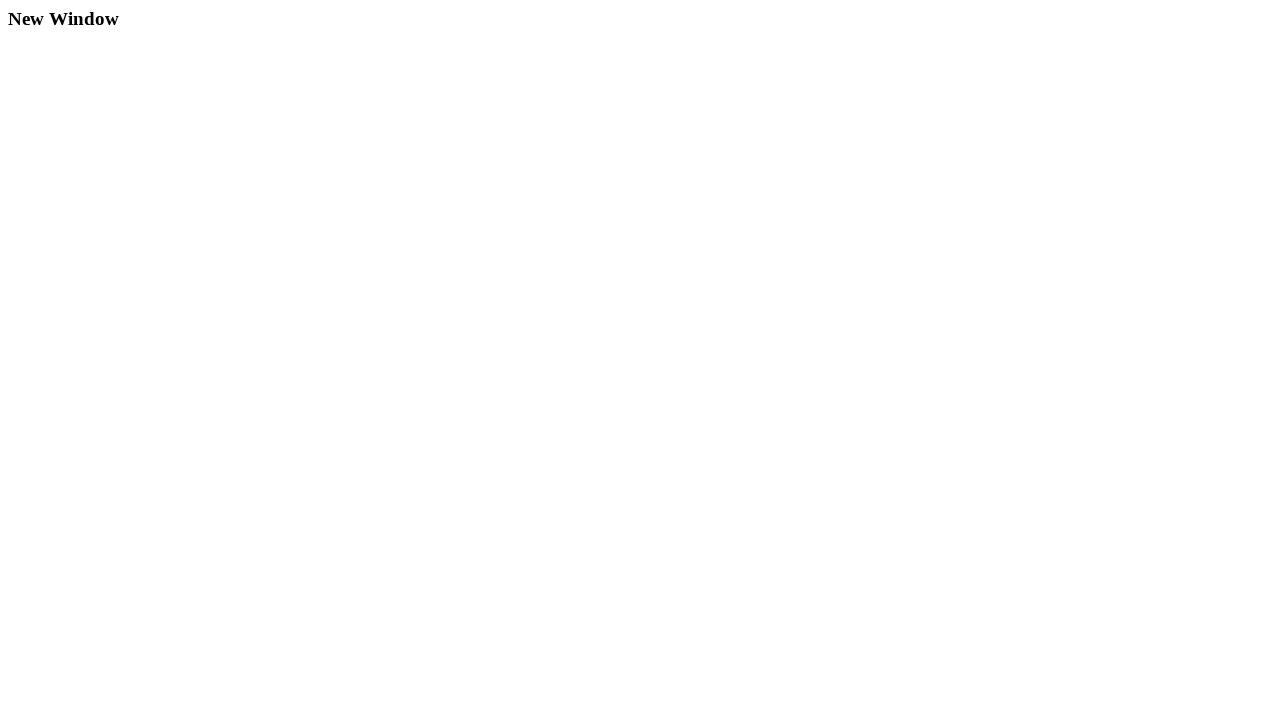

Closed the new window
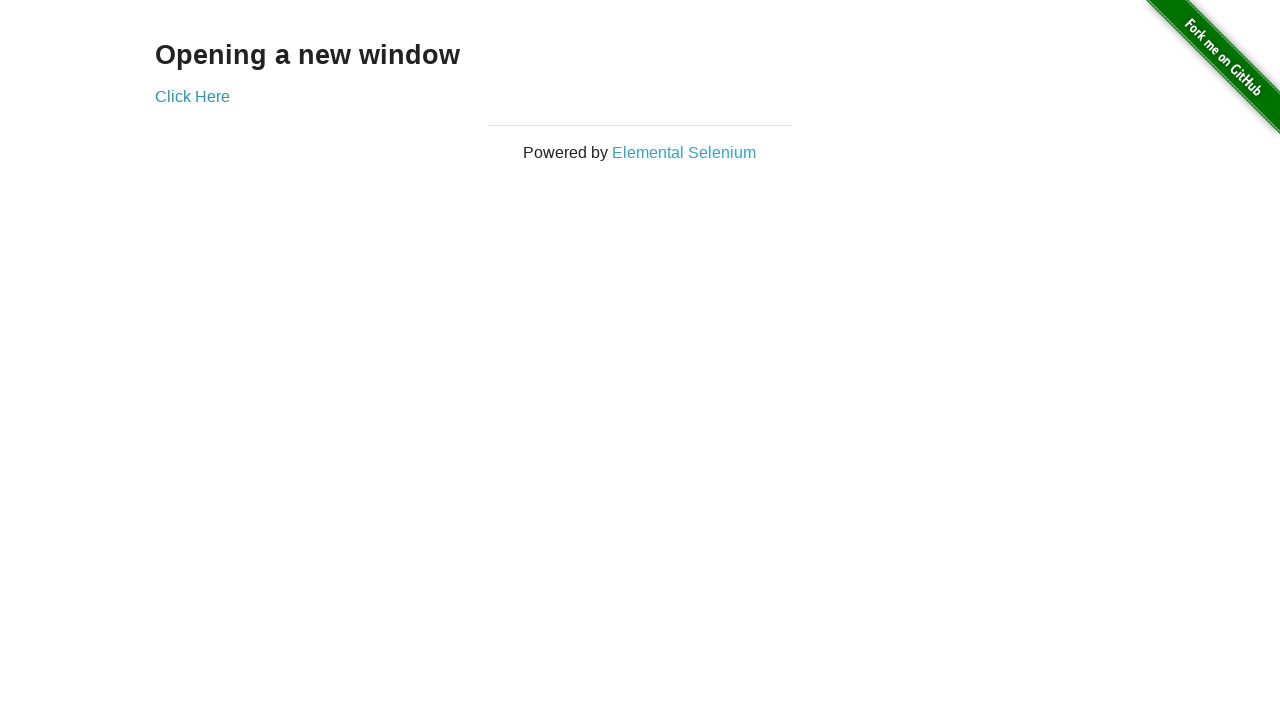

Verified original window still contains 'Opening a new window' text
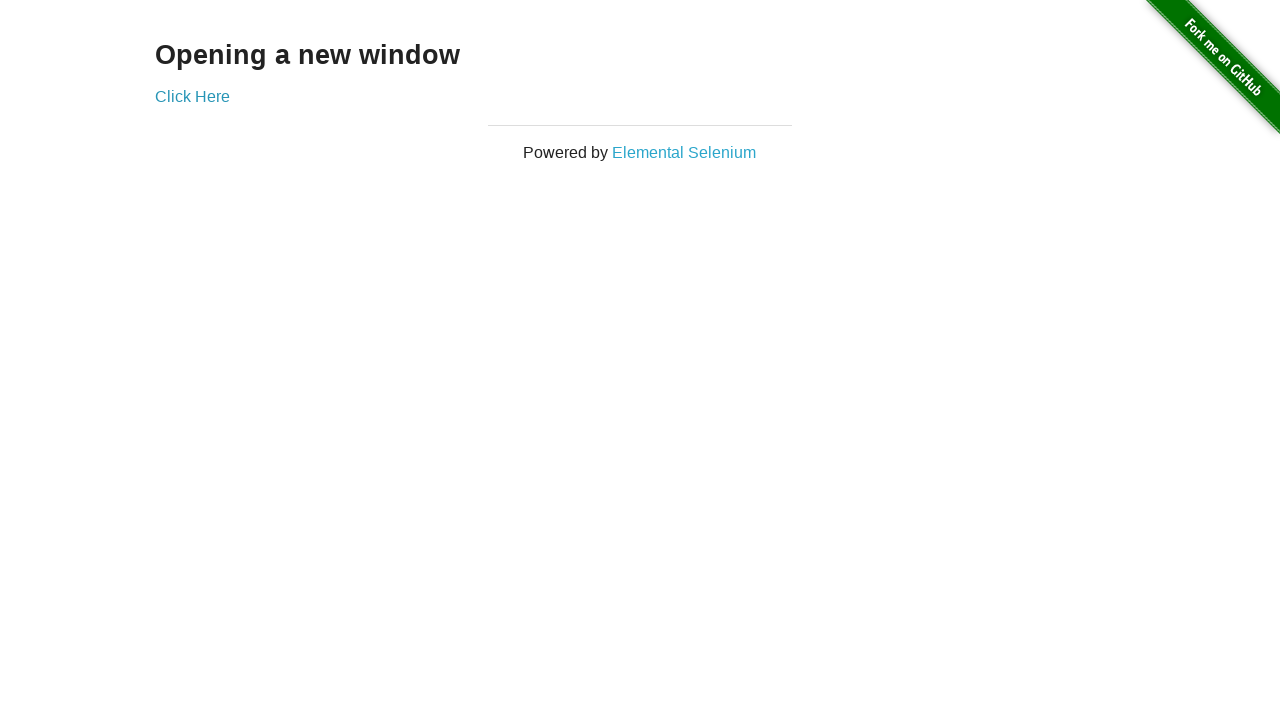

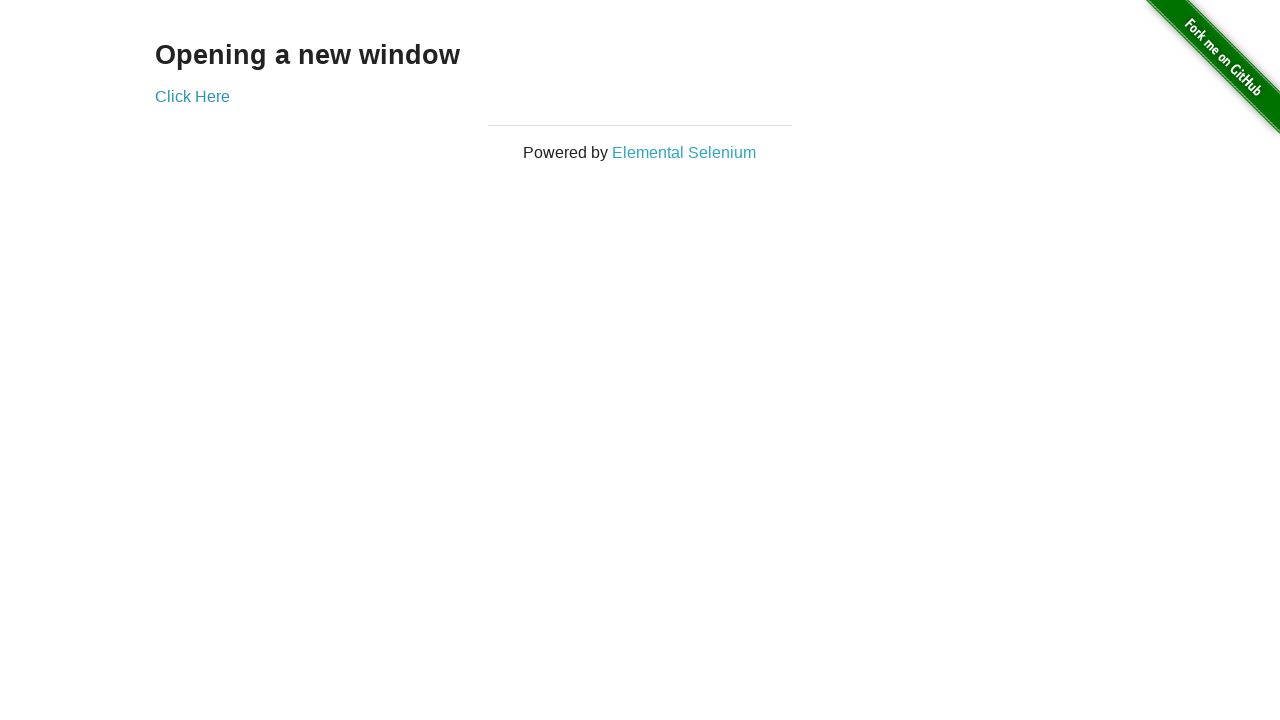